Navigates to a Stepik lesson page, fills in an answer in the textarea field, and clicks the submit button to submit the answer.

Starting URL: https://stepik.org/lesson/25969/step/12

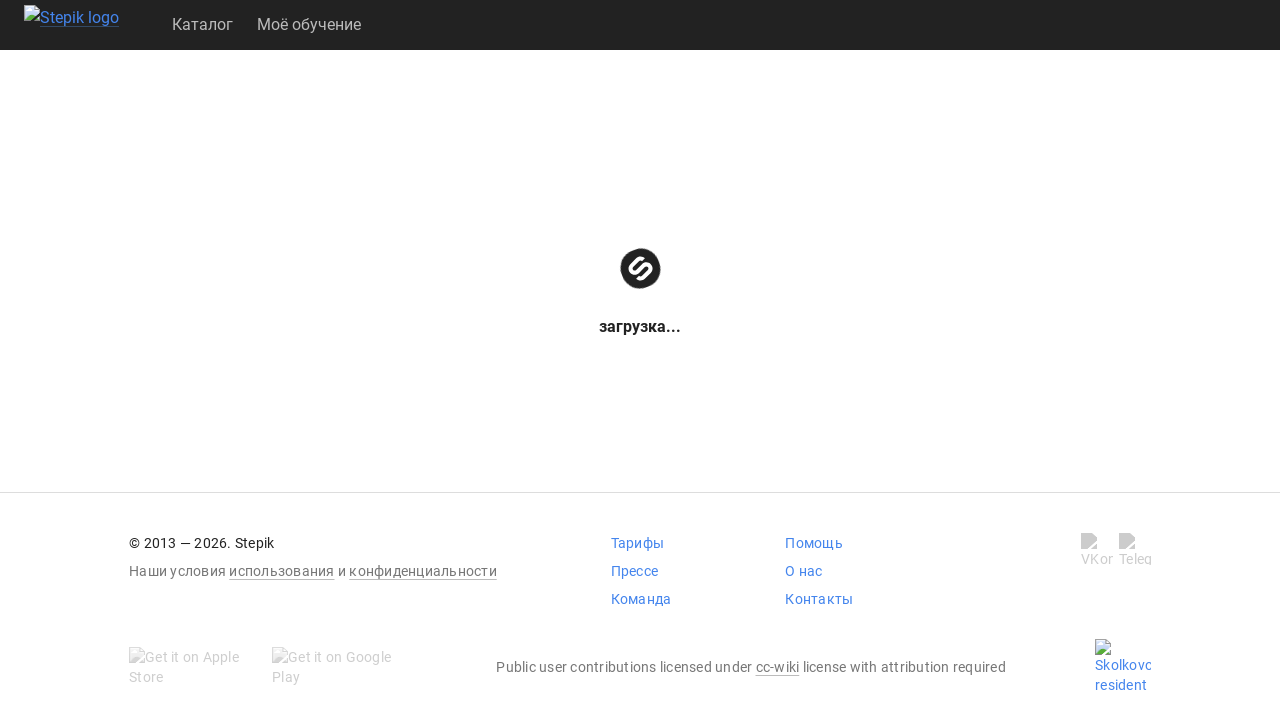

Waited for textarea to be available on Stepik lesson page
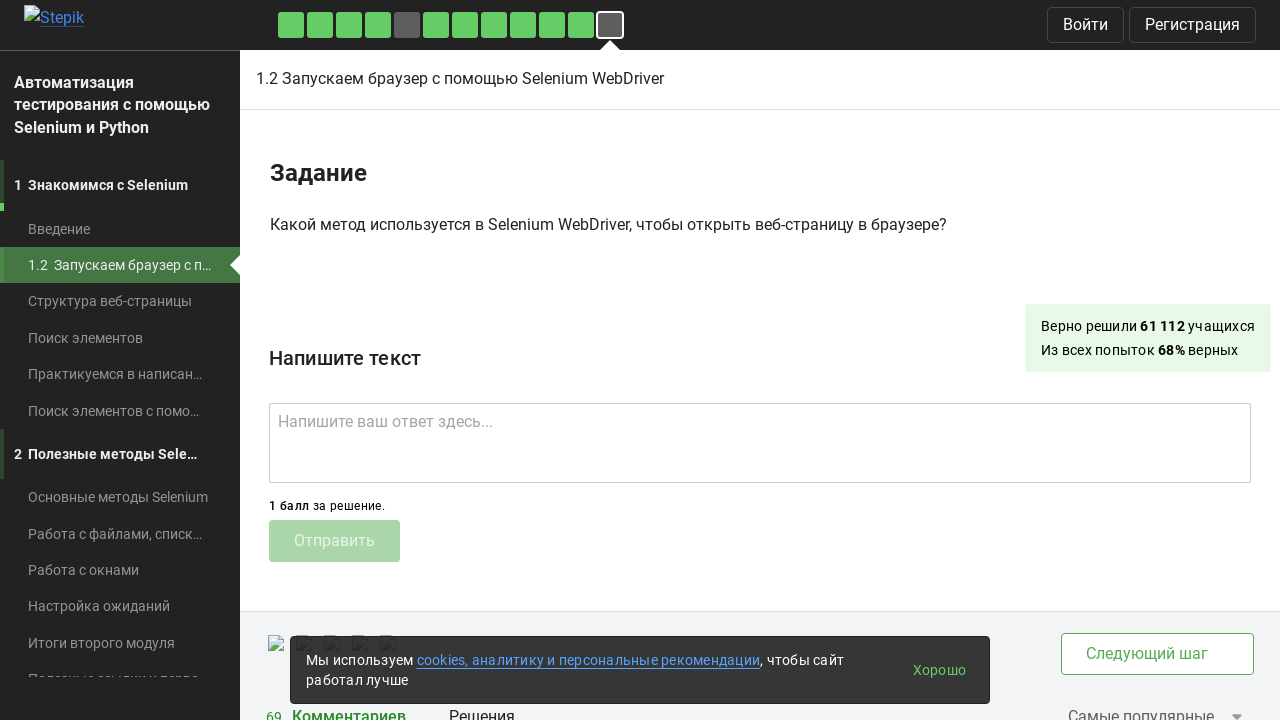

Filled textarea with answer 'get()' on .textarea
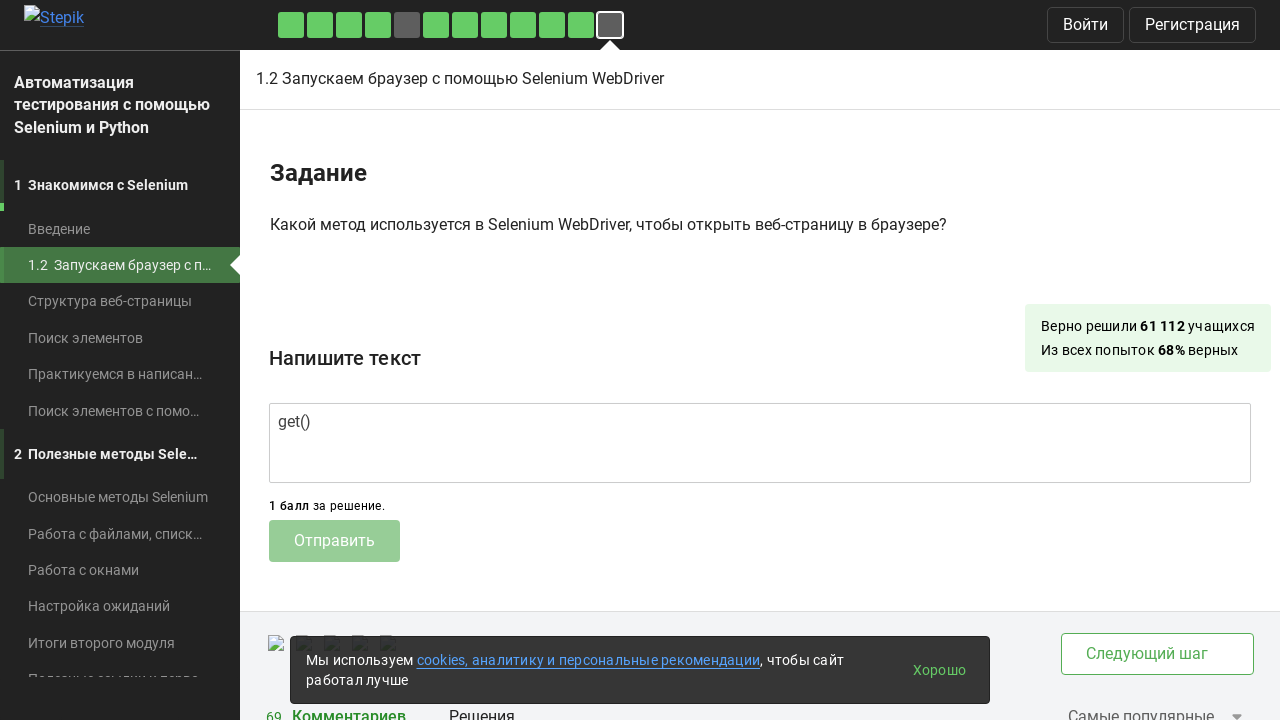

Clicked submit button to submit the answer at (334, 541) on .submit-submission
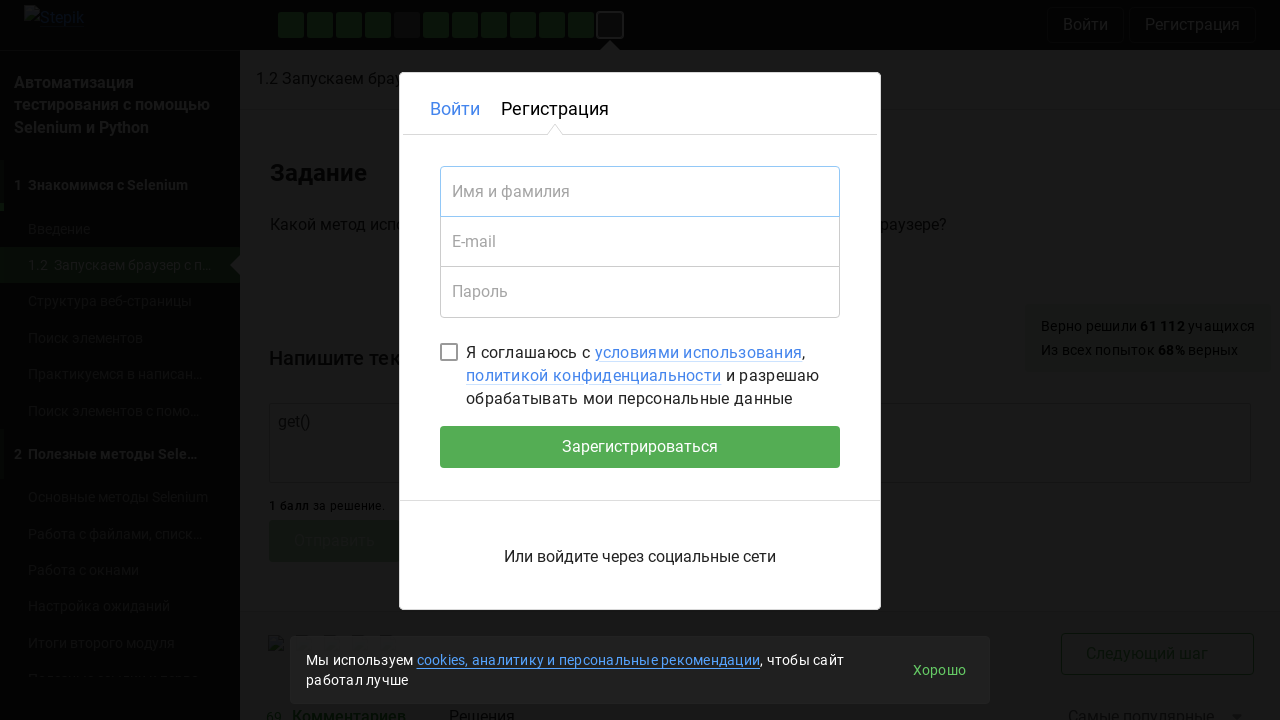

Waited 2 seconds for response/result to appear
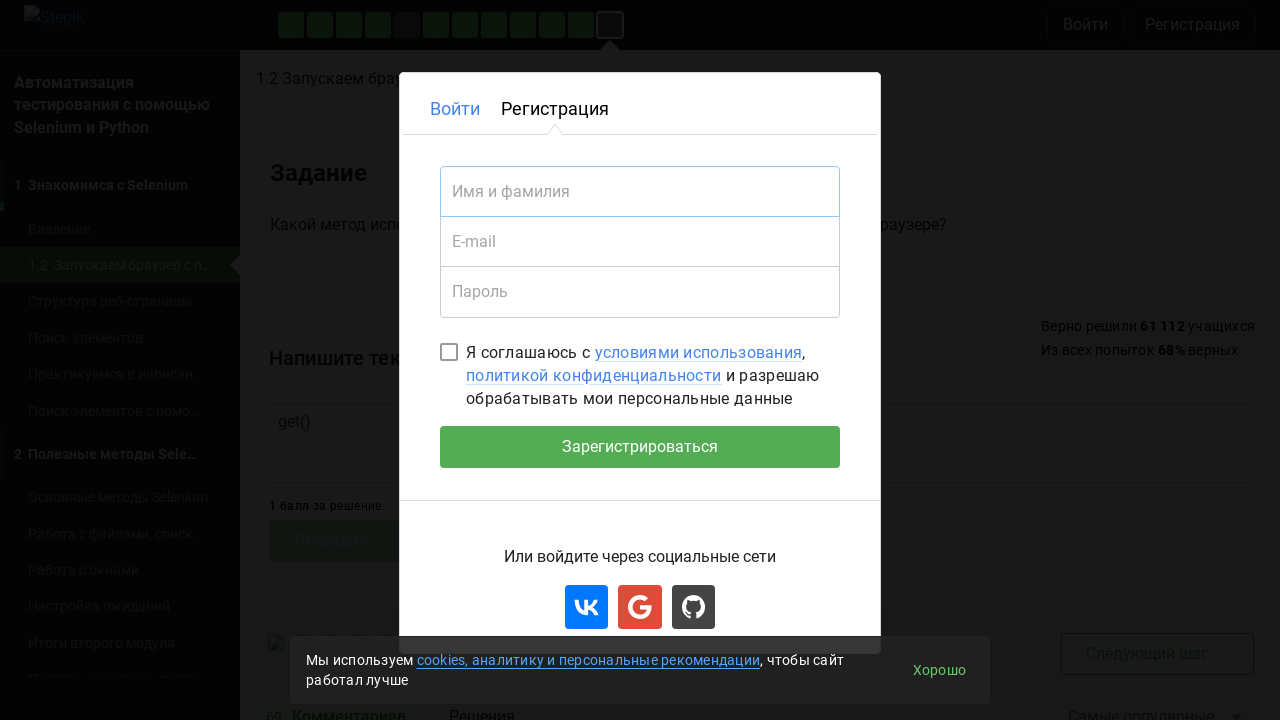

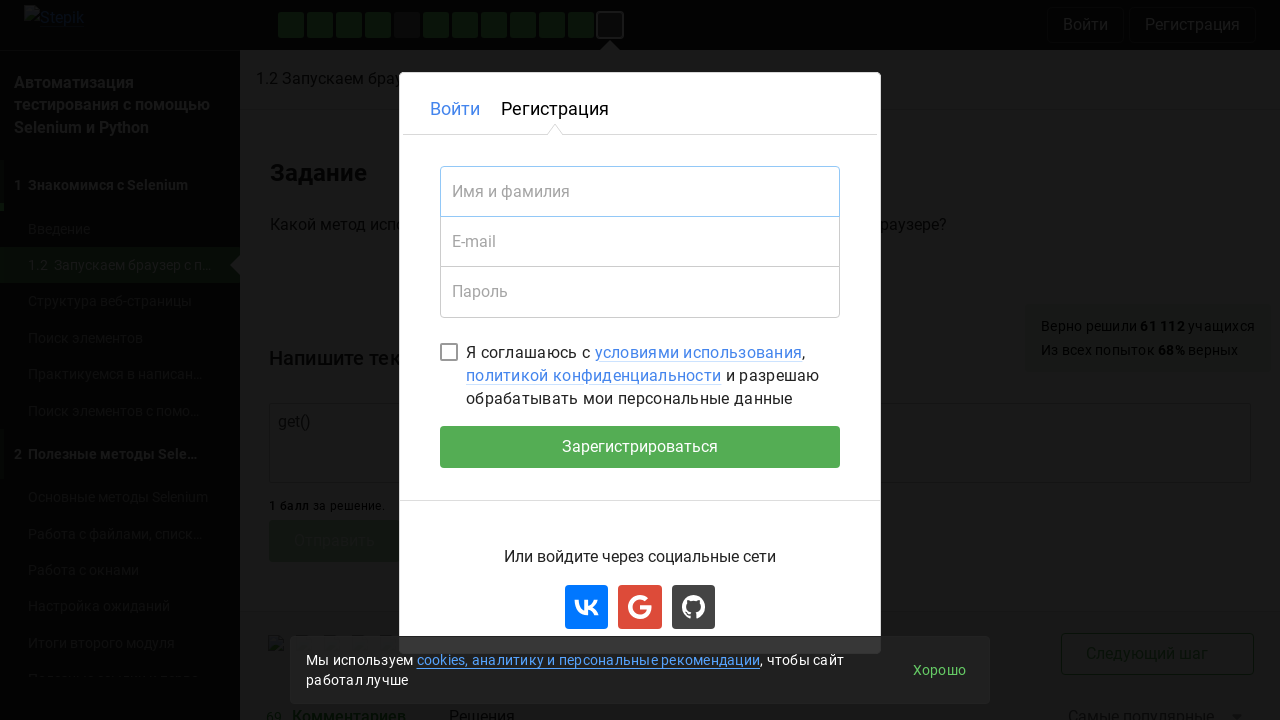